Tests add/remove elements functionality by clicking add button 10 times, then clicking delete 5 times, and verifying 5 elements remain

Starting URL: https://the-internet.herokuapp.com/add_remove_elements/

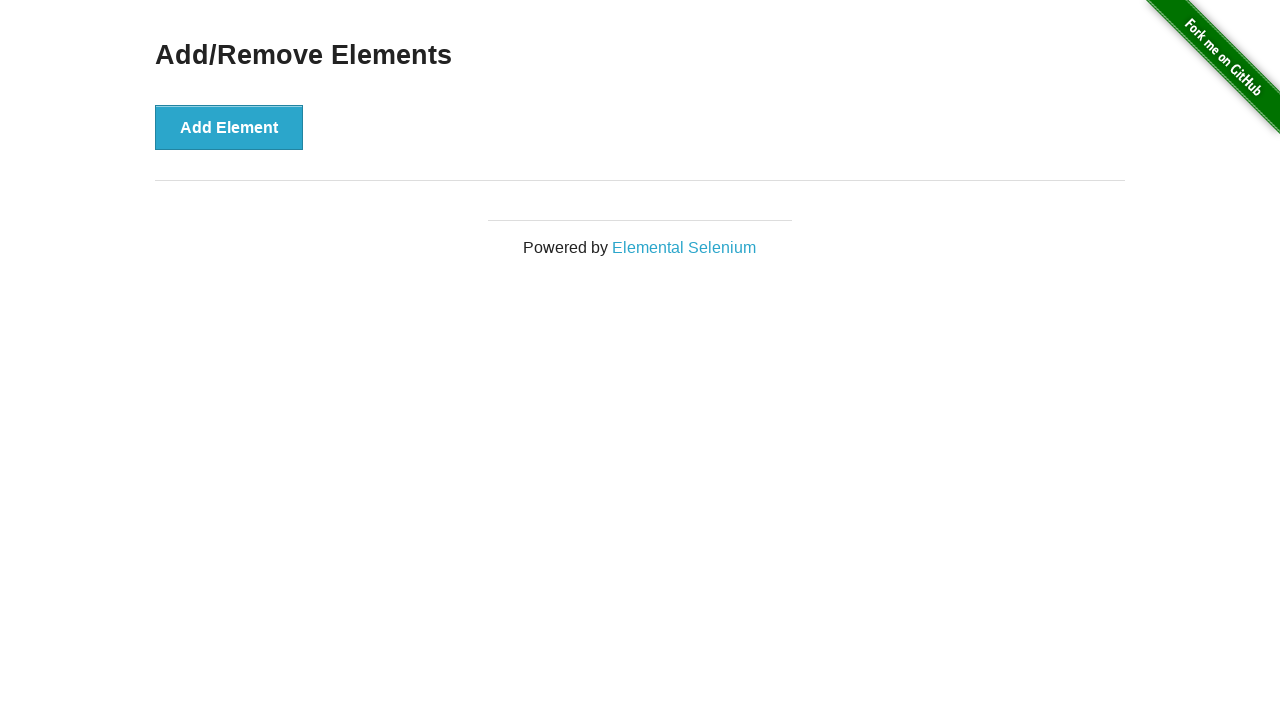

Navigated to add/remove elements page
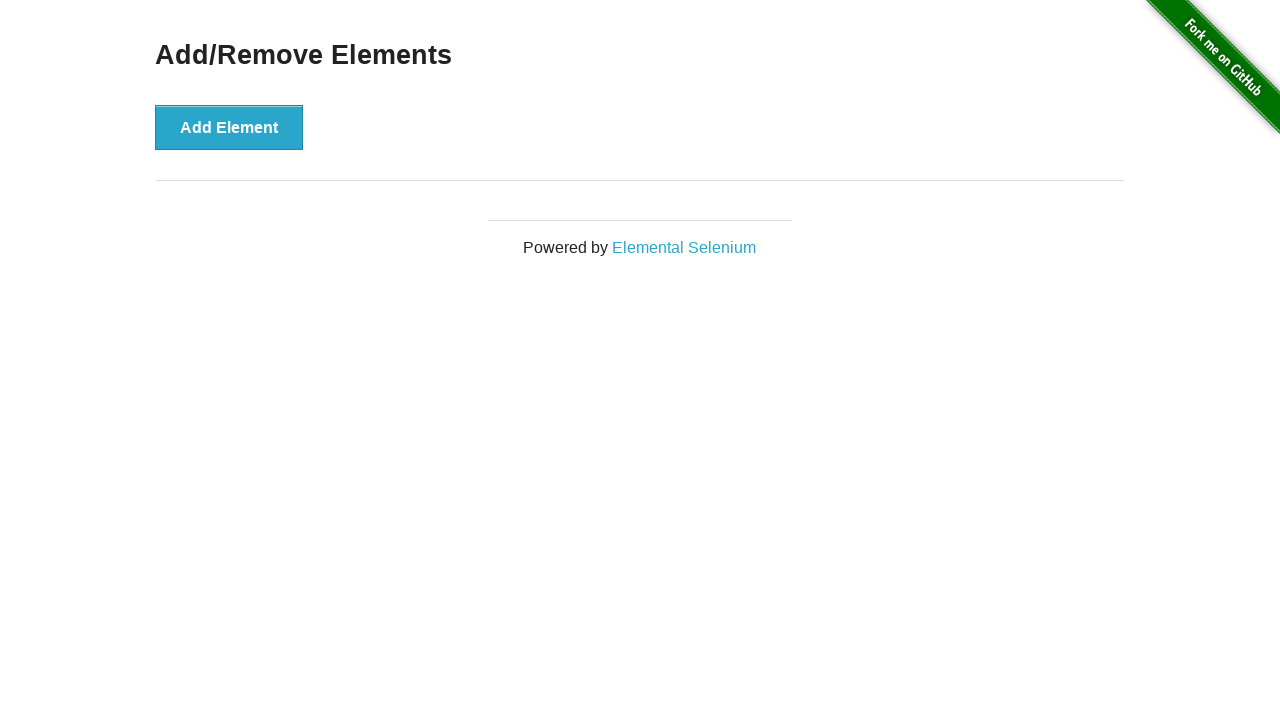

Clicked add button (iteration 1/10) at (229, 127) on .example > button:nth-child(1)
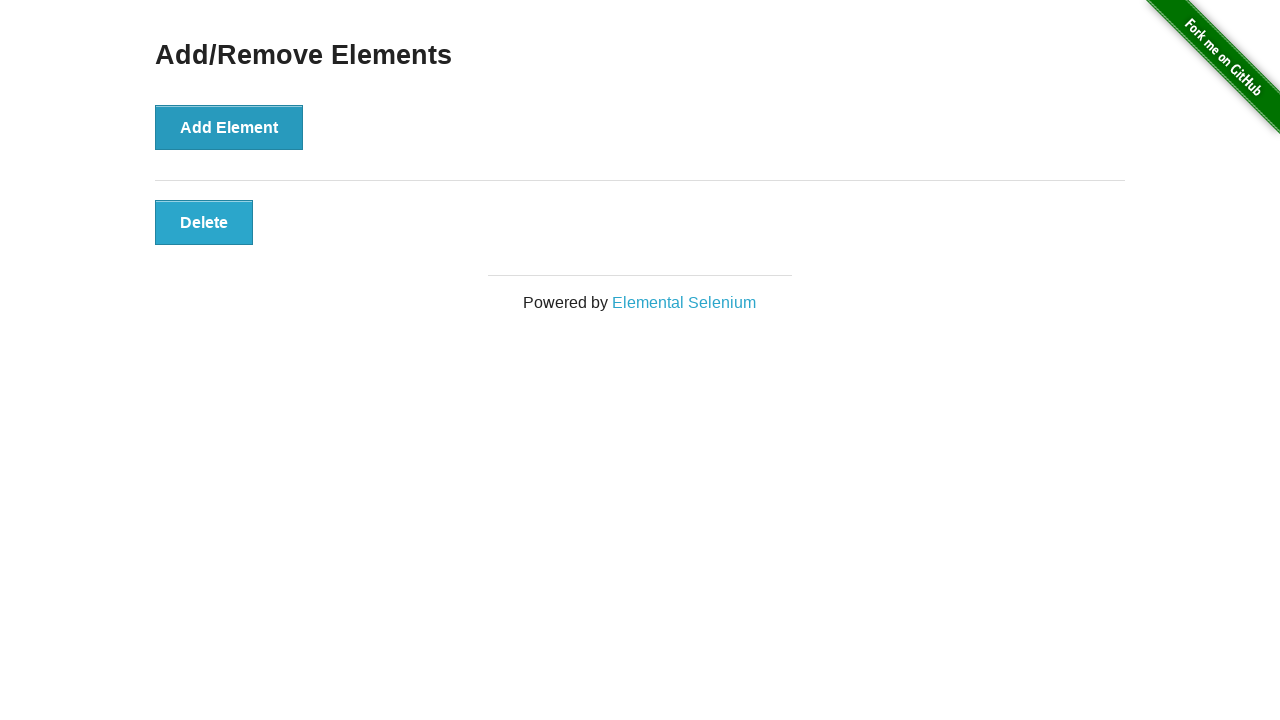

Clicked add button (iteration 2/10) at (229, 127) on .example > button:nth-child(1)
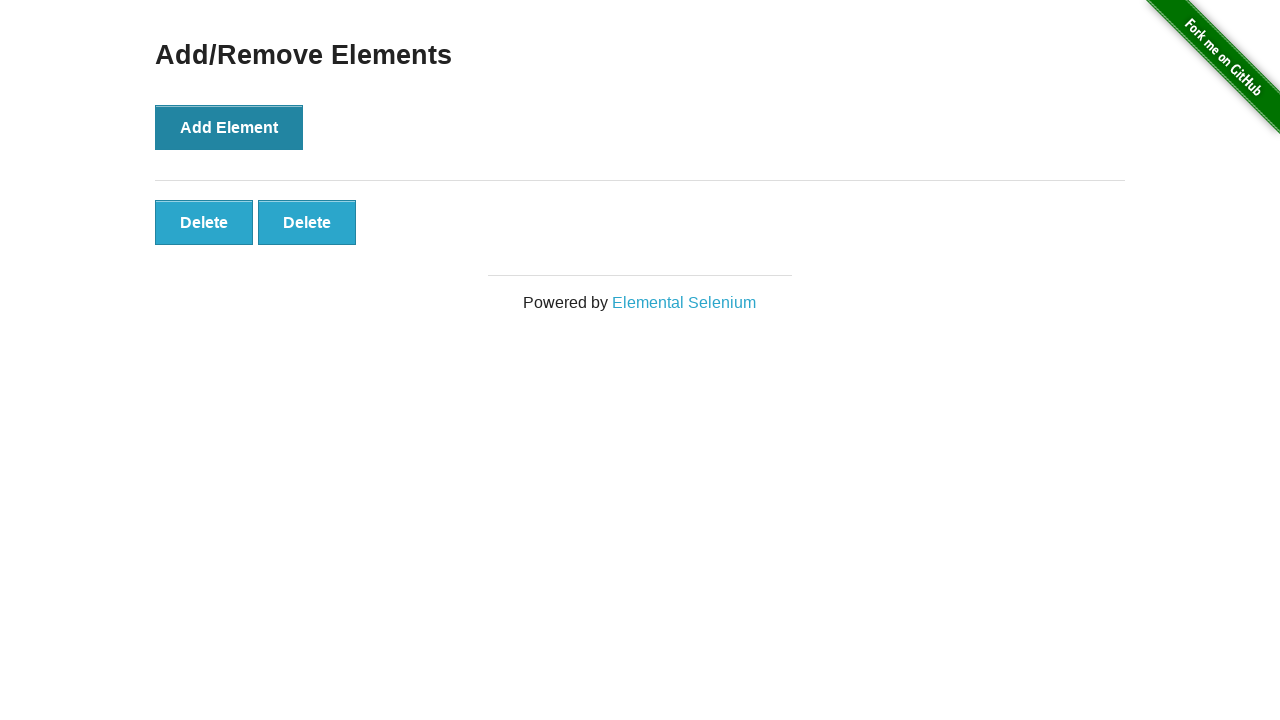

Clicked add button (iteration 3/10) at (229, 127) on .example > button:nth-child(1)
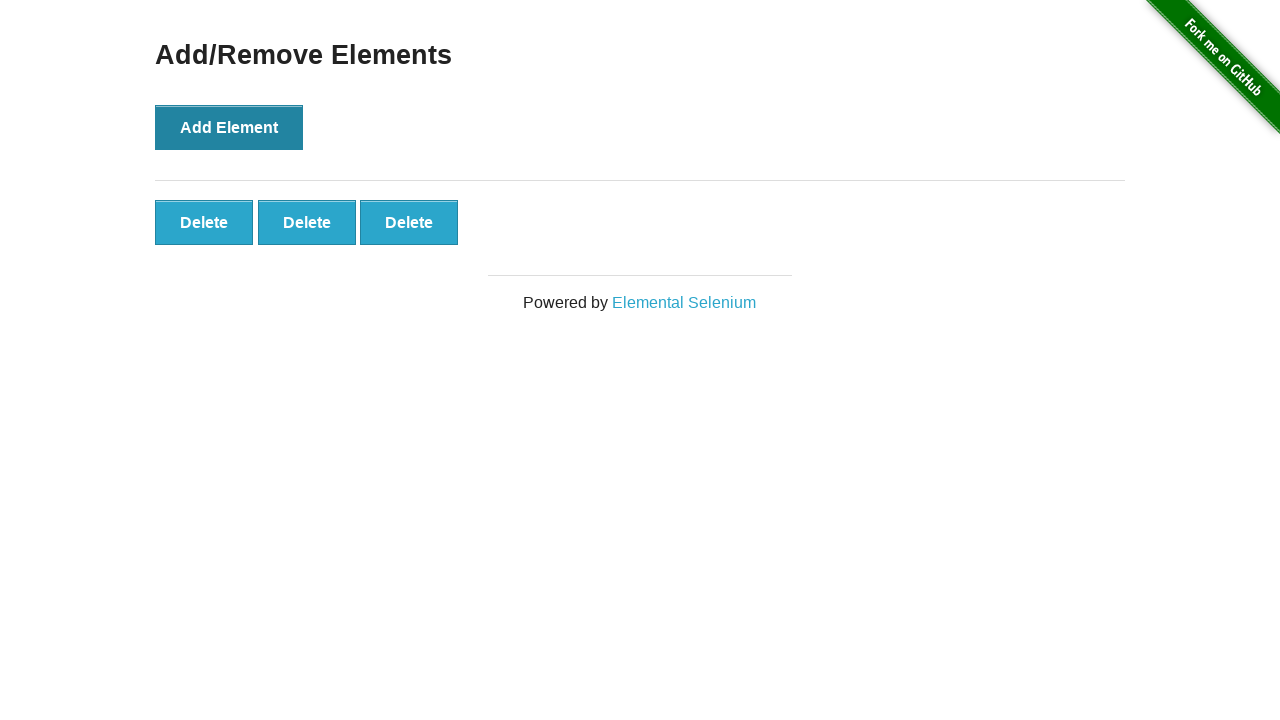

Clicked add button (iteration 4/10) at (229, 127) on .example > button:nth-child(1)
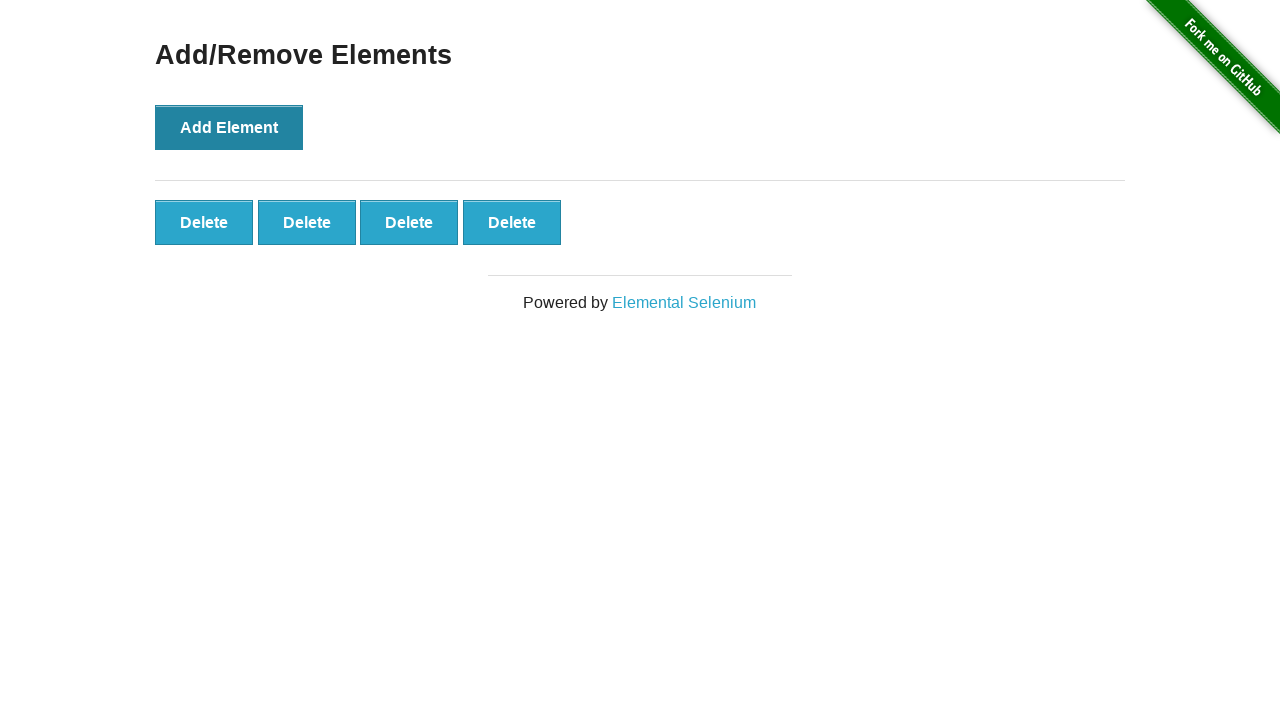

Clicked add button (iteration 5/10) at (229, 127) on .example > button:nth-child(1)
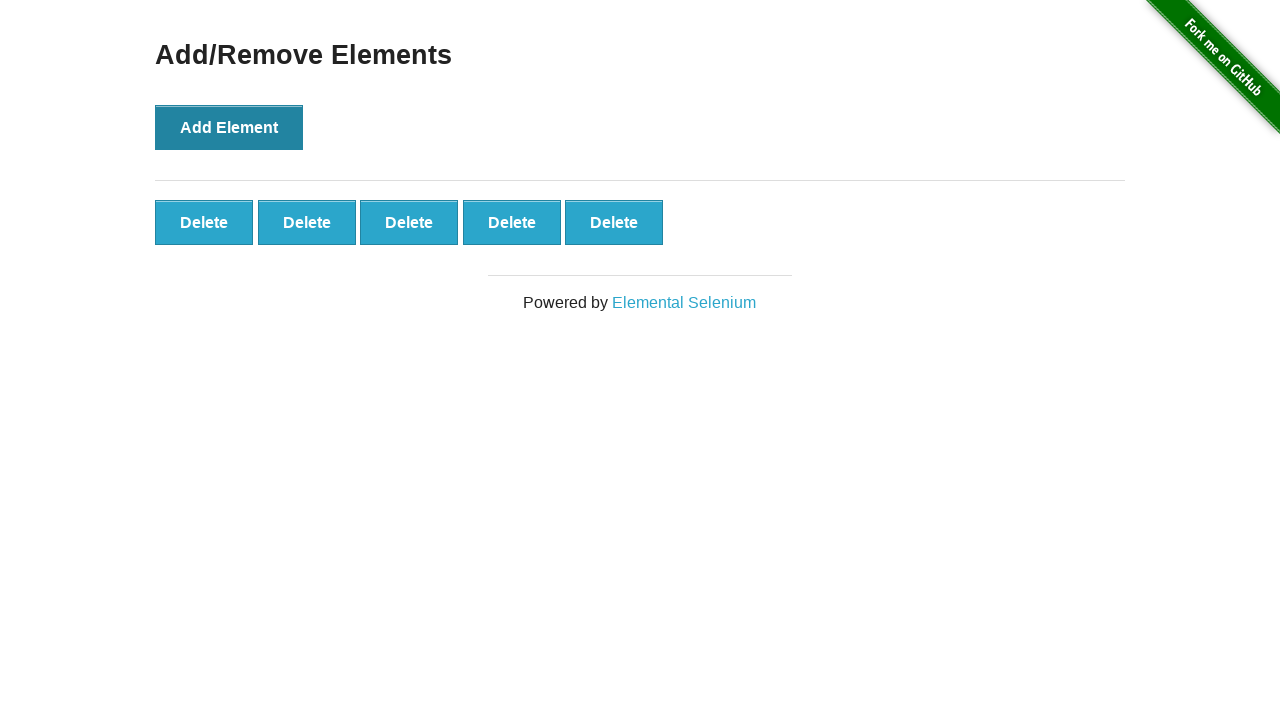

Clicked add button (iteration 6/10) at (229, 127) on .example > button:nth-child(1)
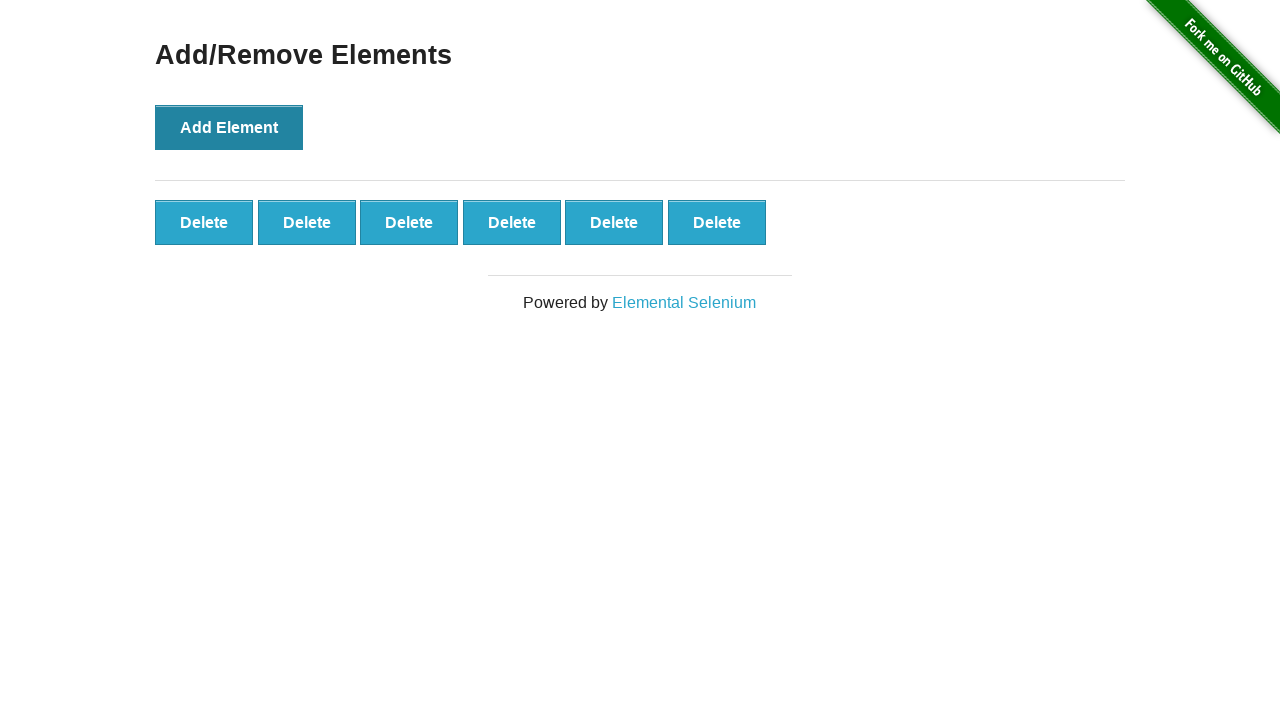

Clicked add button (iteration 7/10) at (229, 127) on .example > button:nth-child(1)
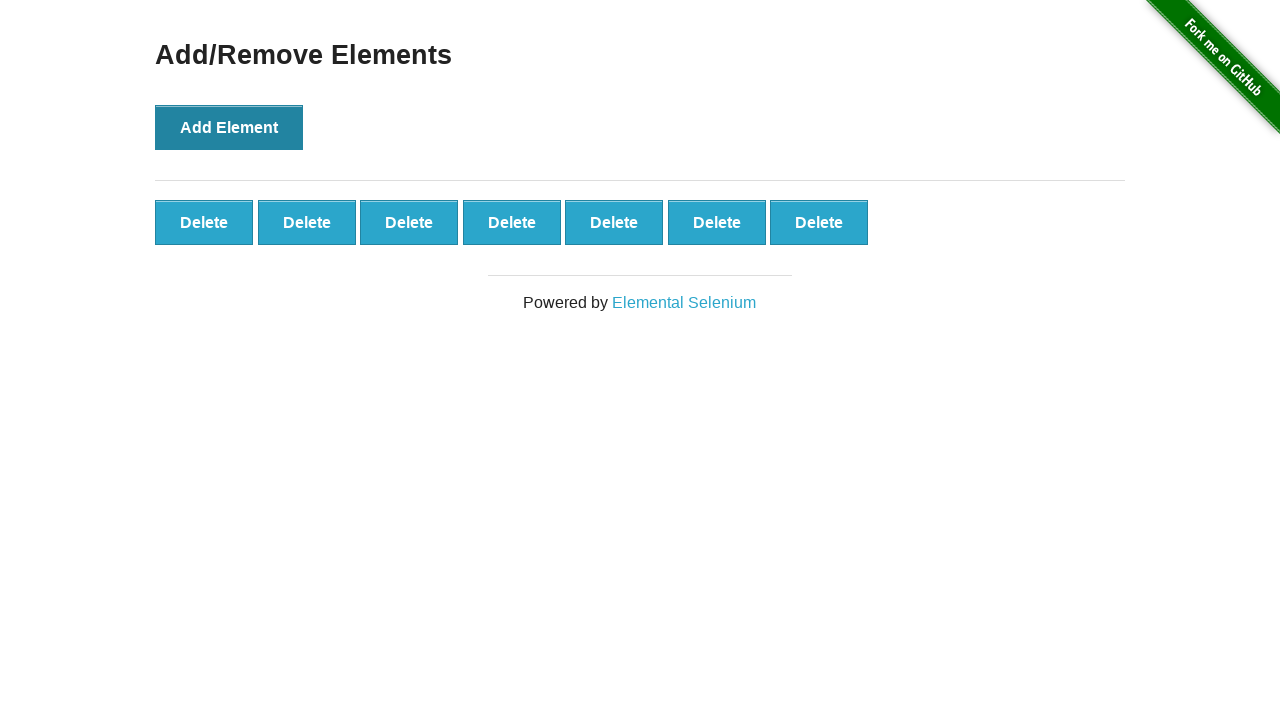

Clicked add button (iteration 8/10) at (229, 127) on .example > button:nth-child(1)
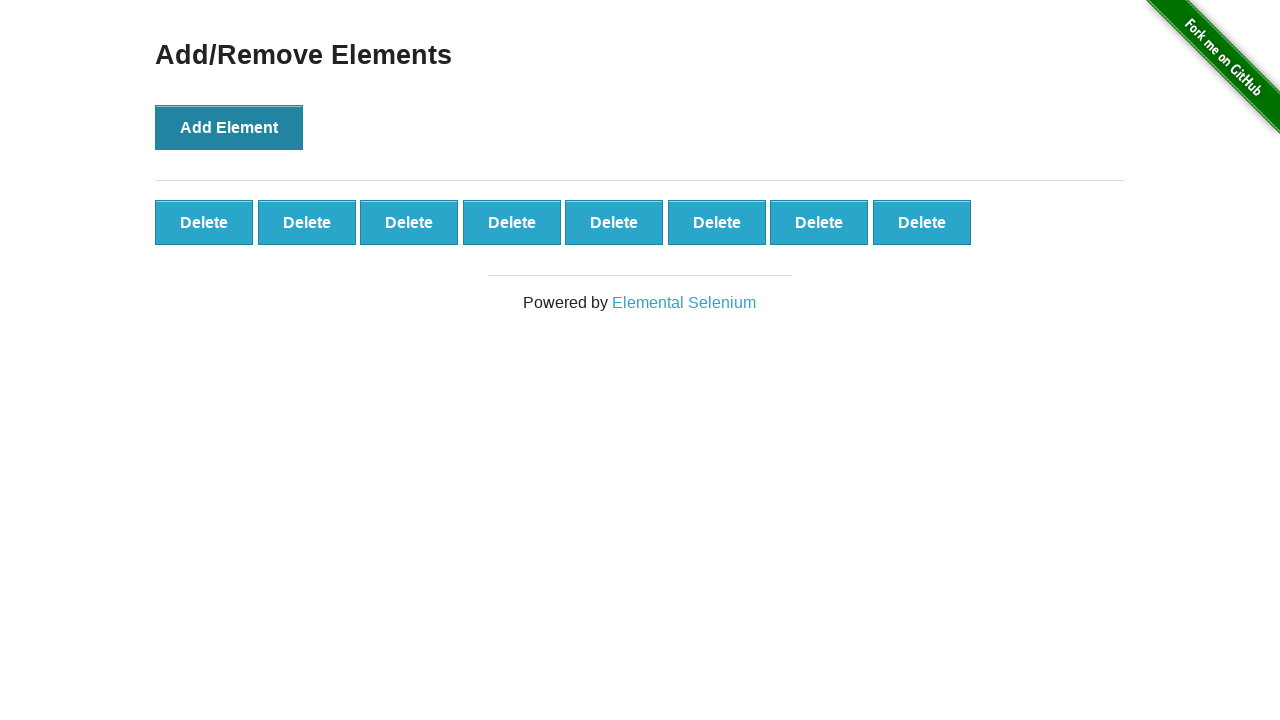

Clicked add button (iteration 9/10) at (229, 127) on .example > button:nth-child(1)
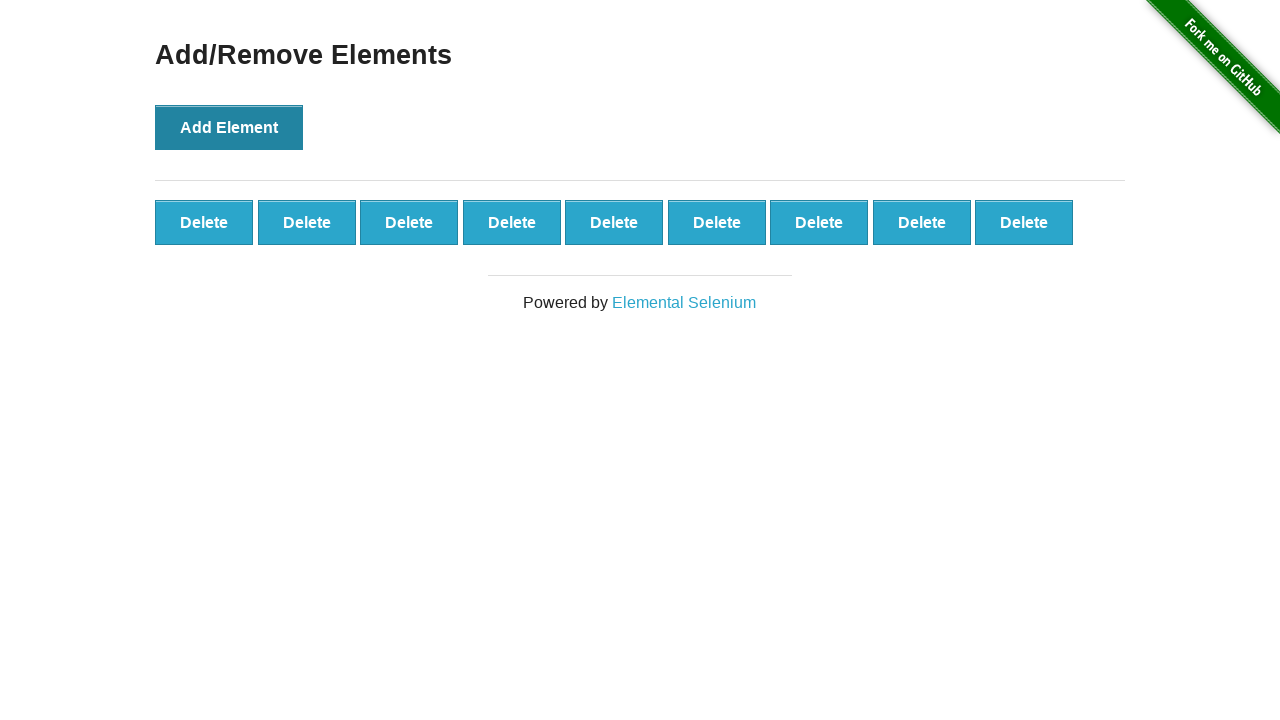

Clicked add button (iteration 10/10) at (229, 127) on .example > button:nth-child(1)
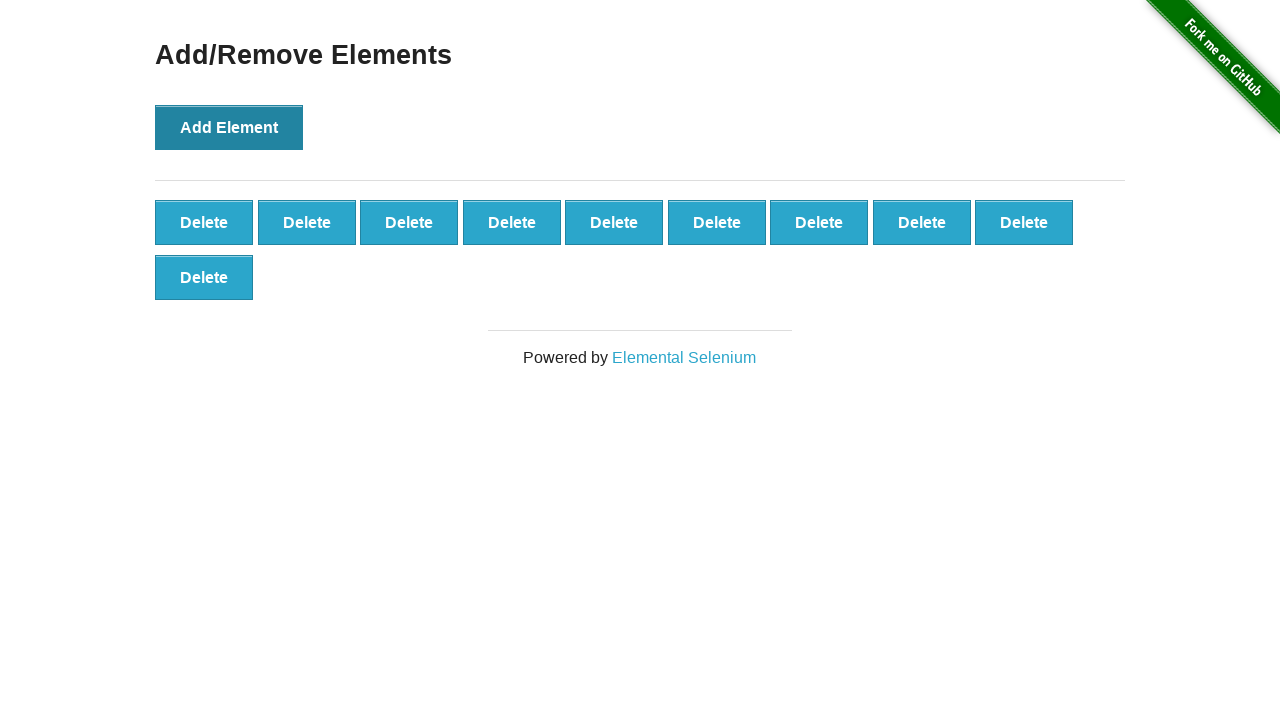

Clicked delete button (iteration 1/5) at (204, 222) on button.added-manually >> nth=0
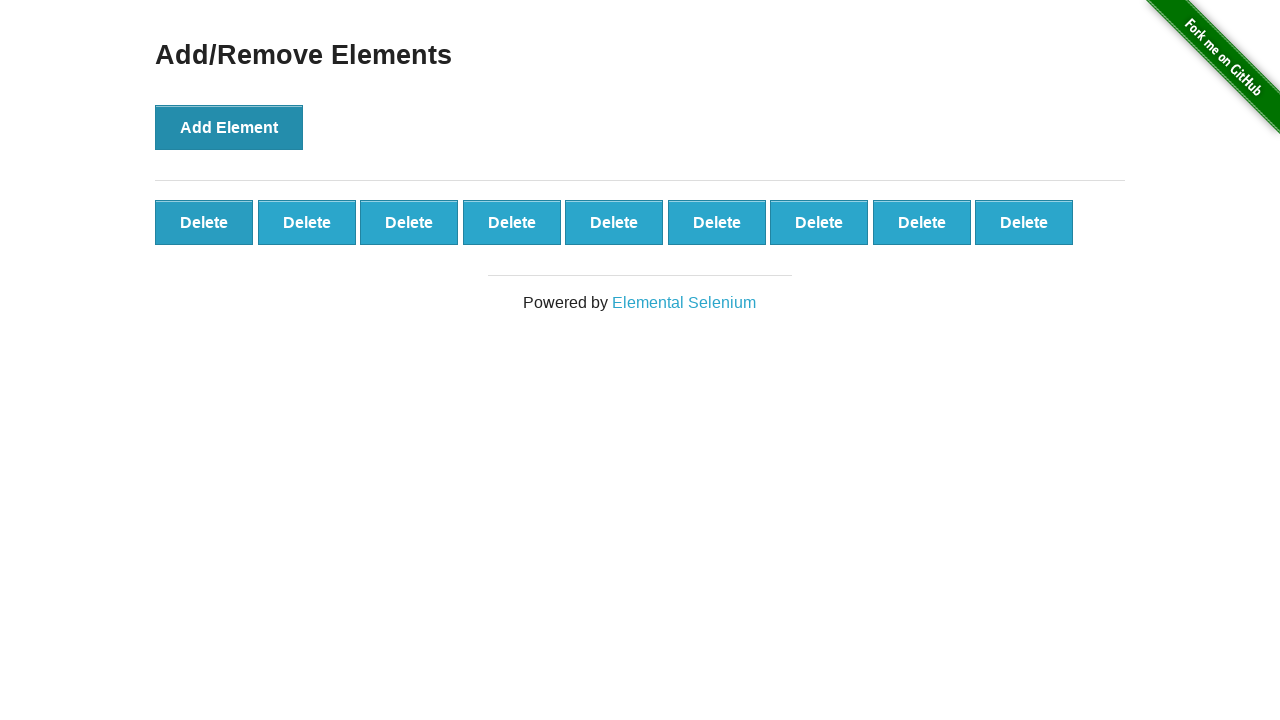

Clicked delete button (iteration 2/5) at (204, 222) on button.added-manually >> nth=0
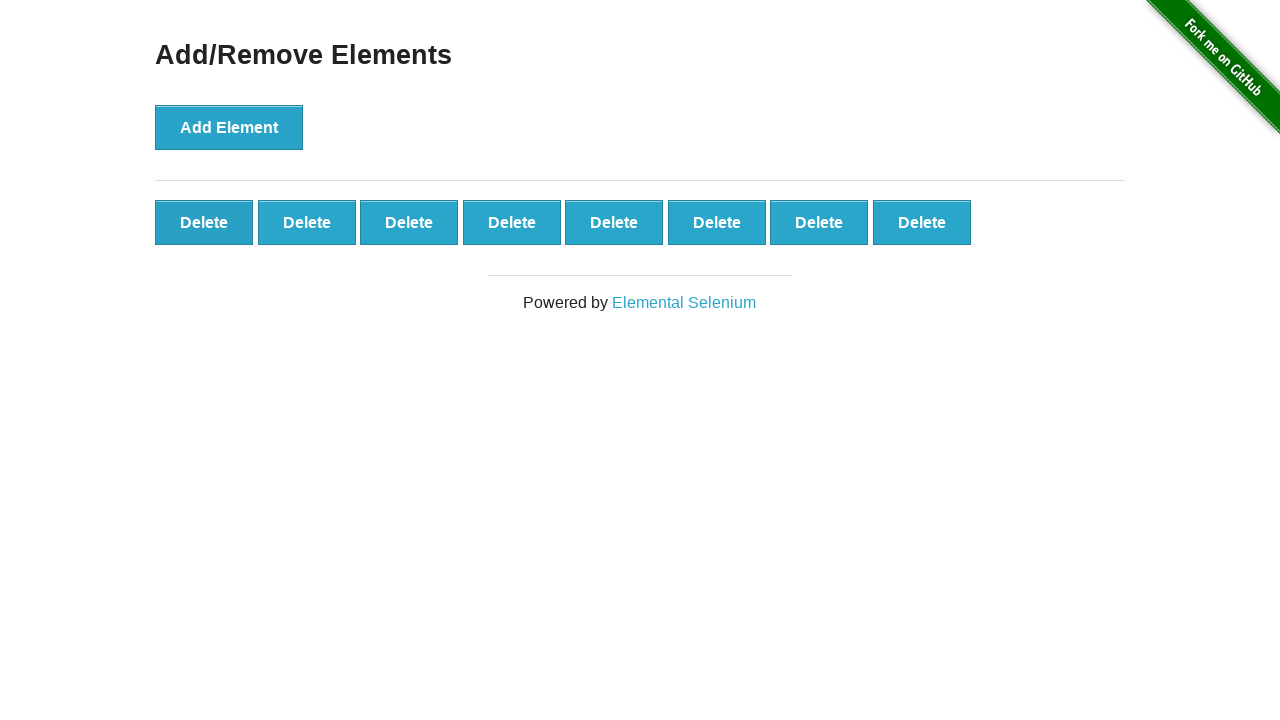

Clicked delete button (iteration 3/5) at (204, 222) on button.added-manually >> nth=0
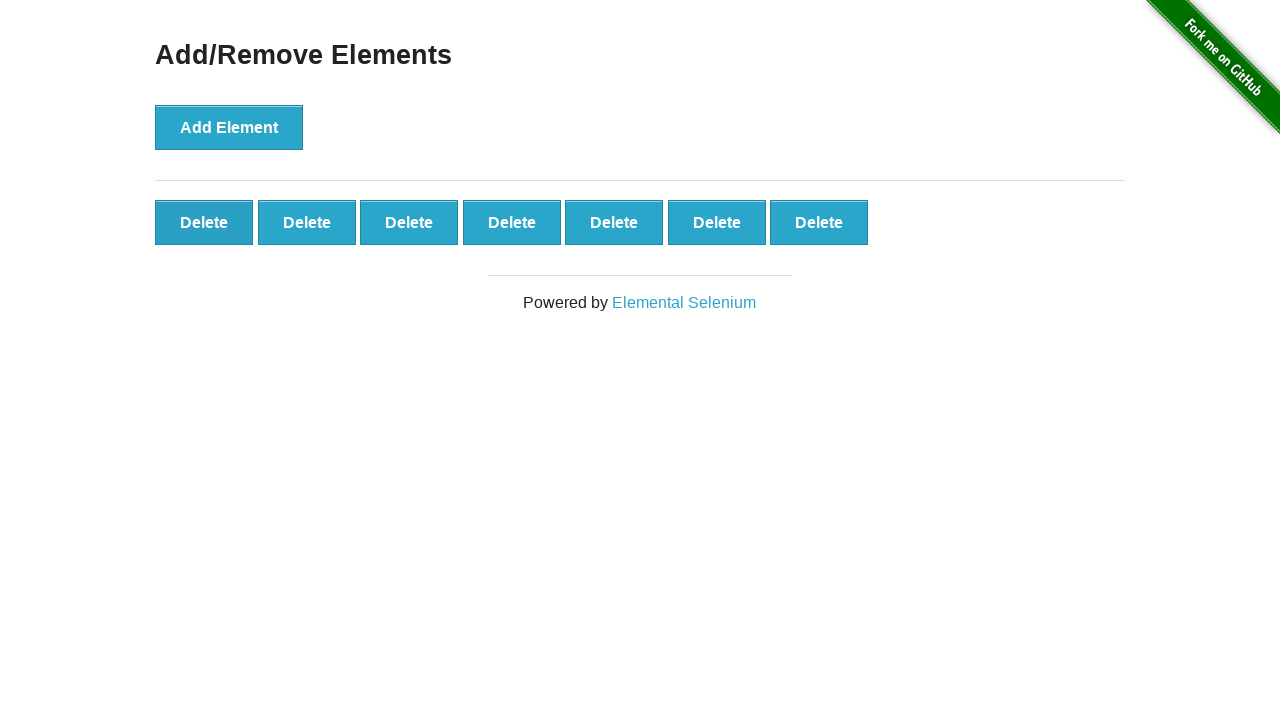

Clicked delete button (iteration 4/5) at (204, 222) on button.added-manually >> nth=0
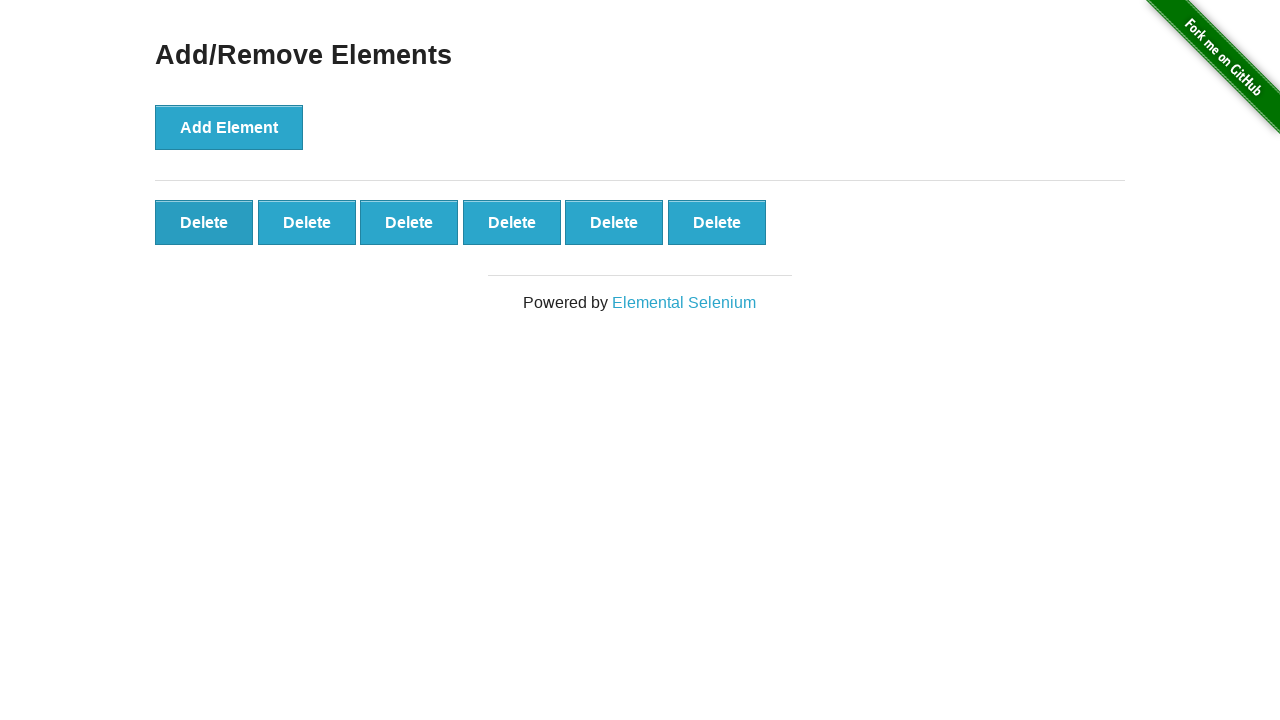

Clicked delete button (iteration 5/5) at (204, 222) on button.added-manually >> nth=0
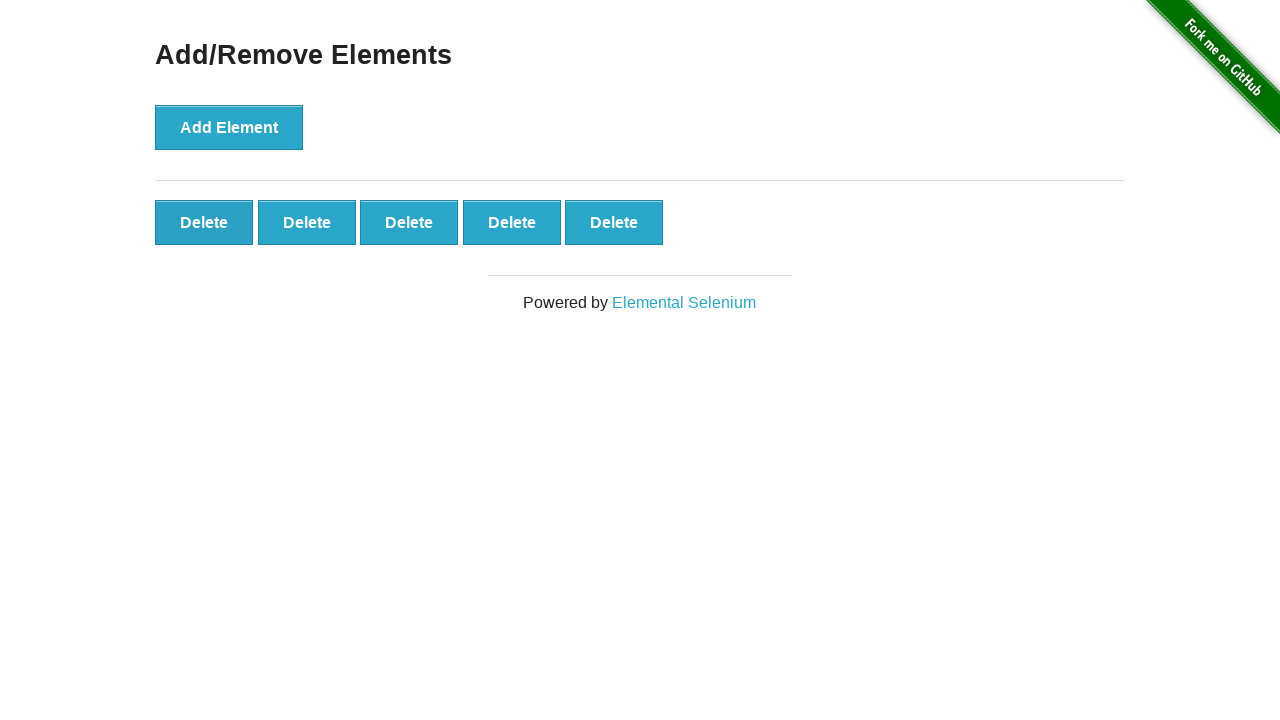

Retrieved remaining delete buttons
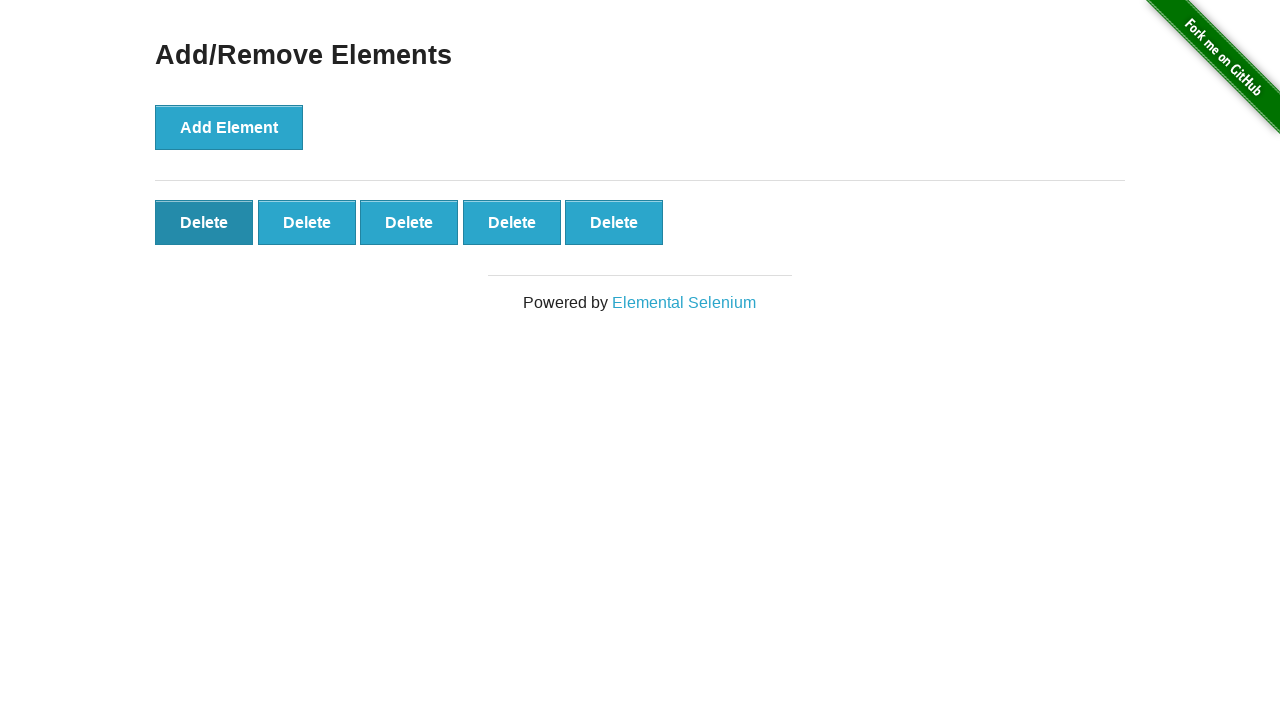

Verified 5 delete buttons remain after adding 10 and removing 5
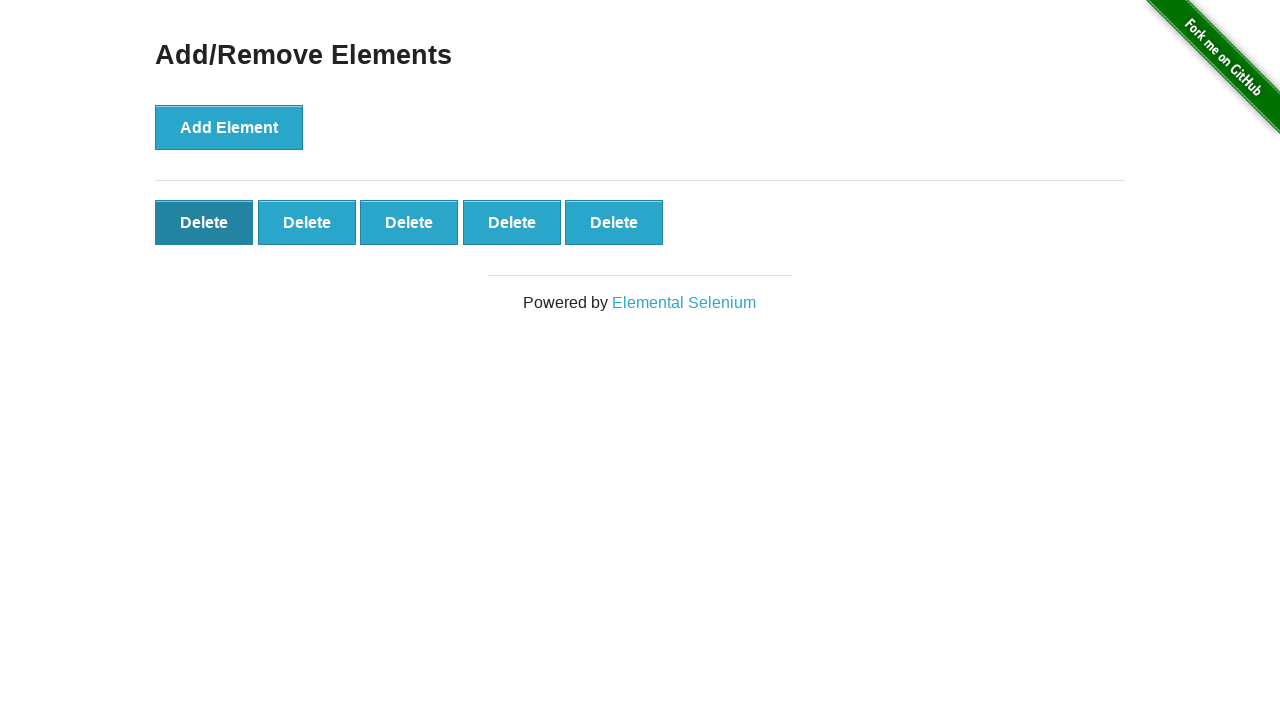

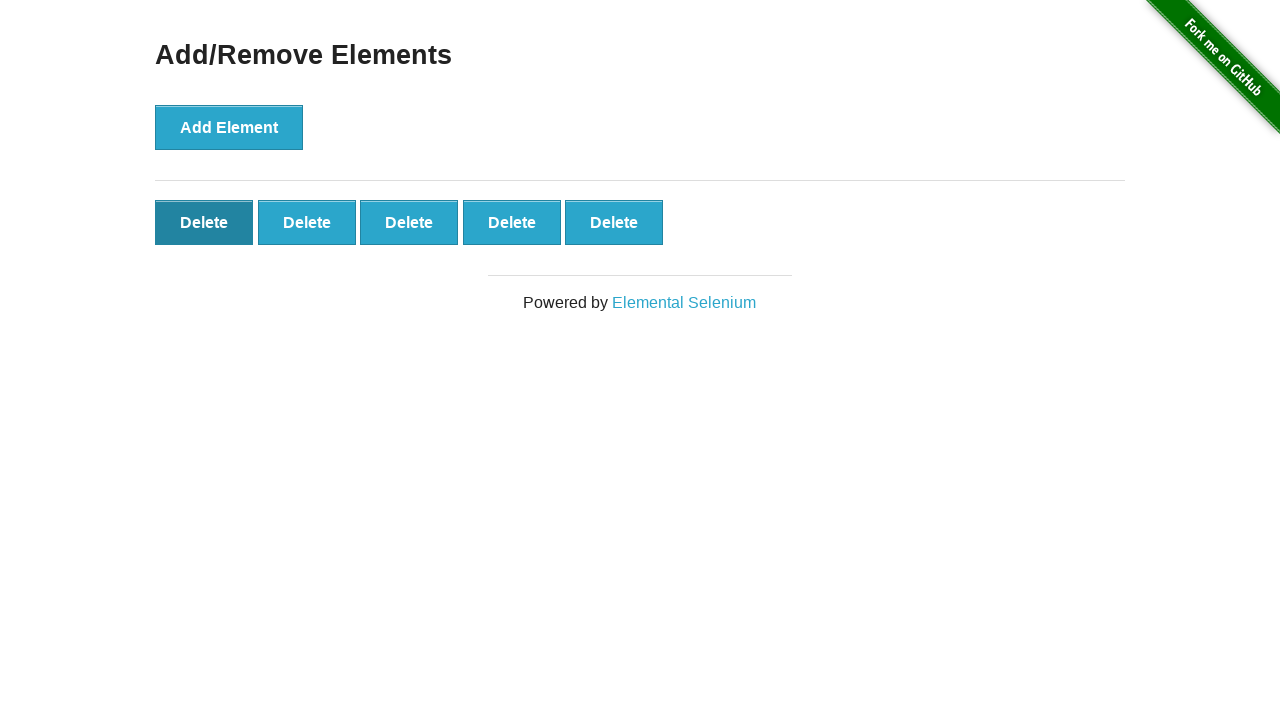